Tests A/B test opt-out by setting the opt-out cookie before navigating to the split test page, then verifying the user is not placed in any A/B test group.

Starting URL: http://the-internet.herokuapp.com

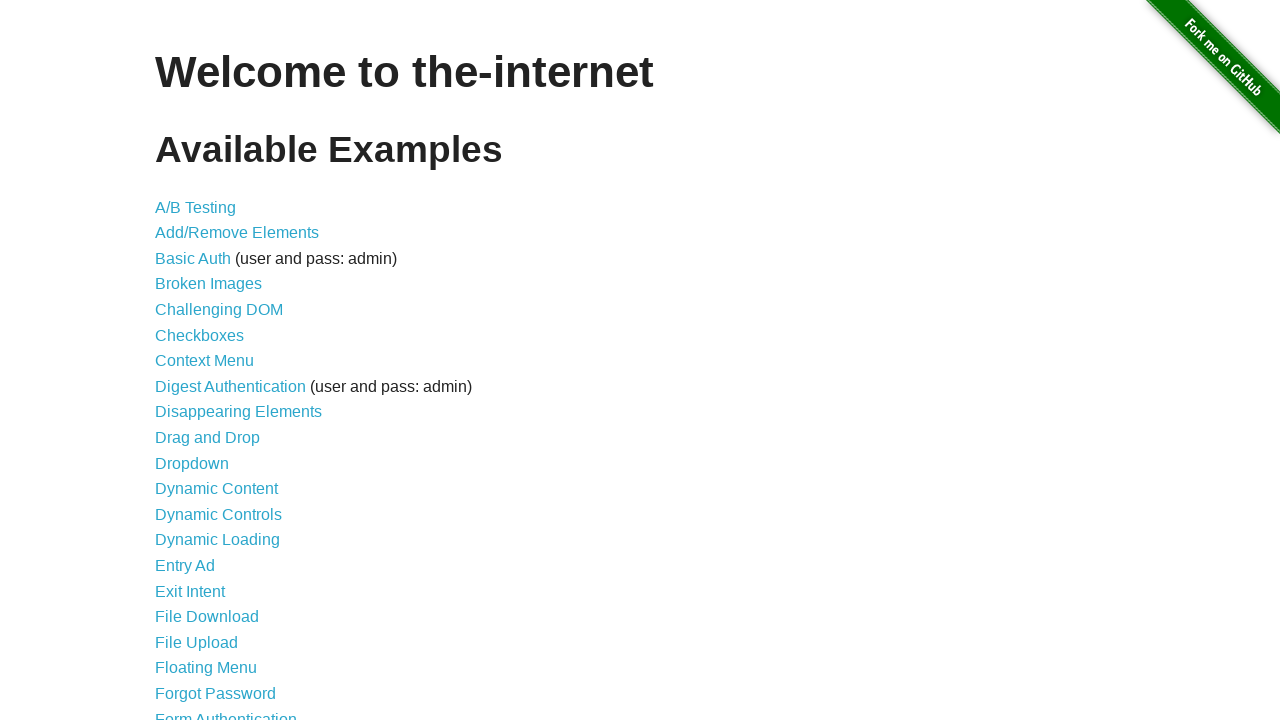

Added optimizelyOptOut cookie to prevent A/B test placement
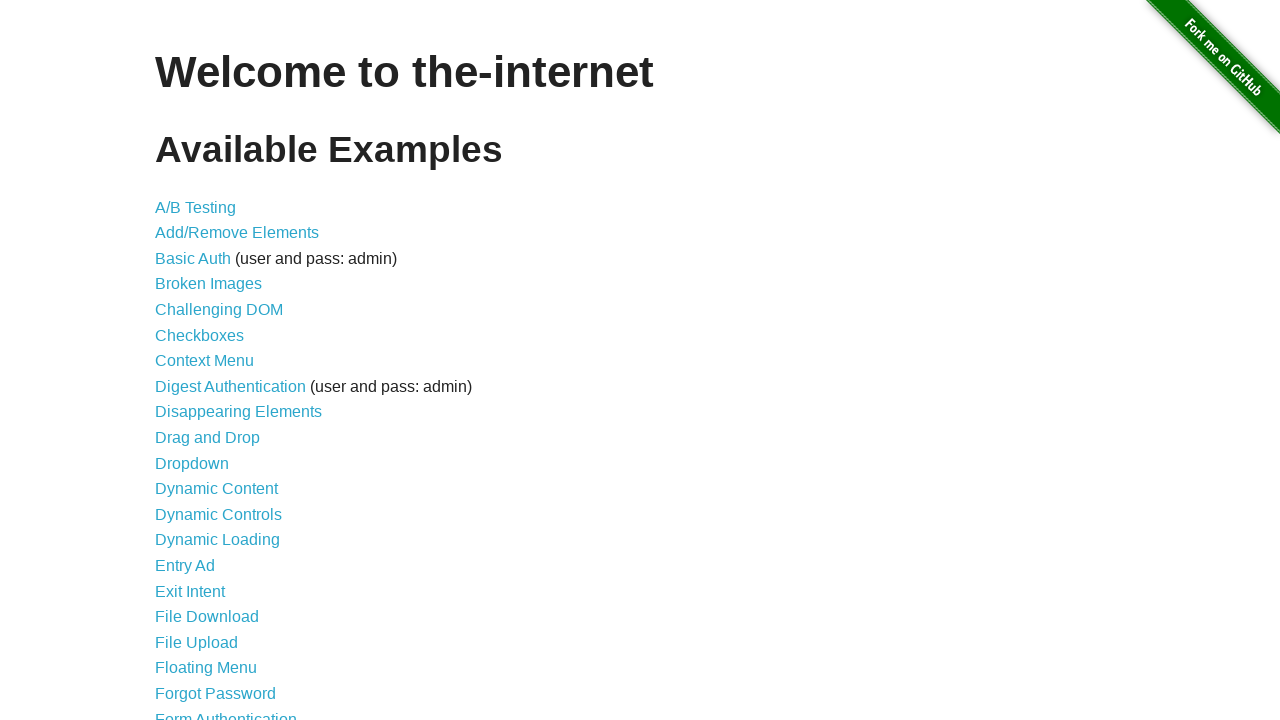

Navigated to A/B test page
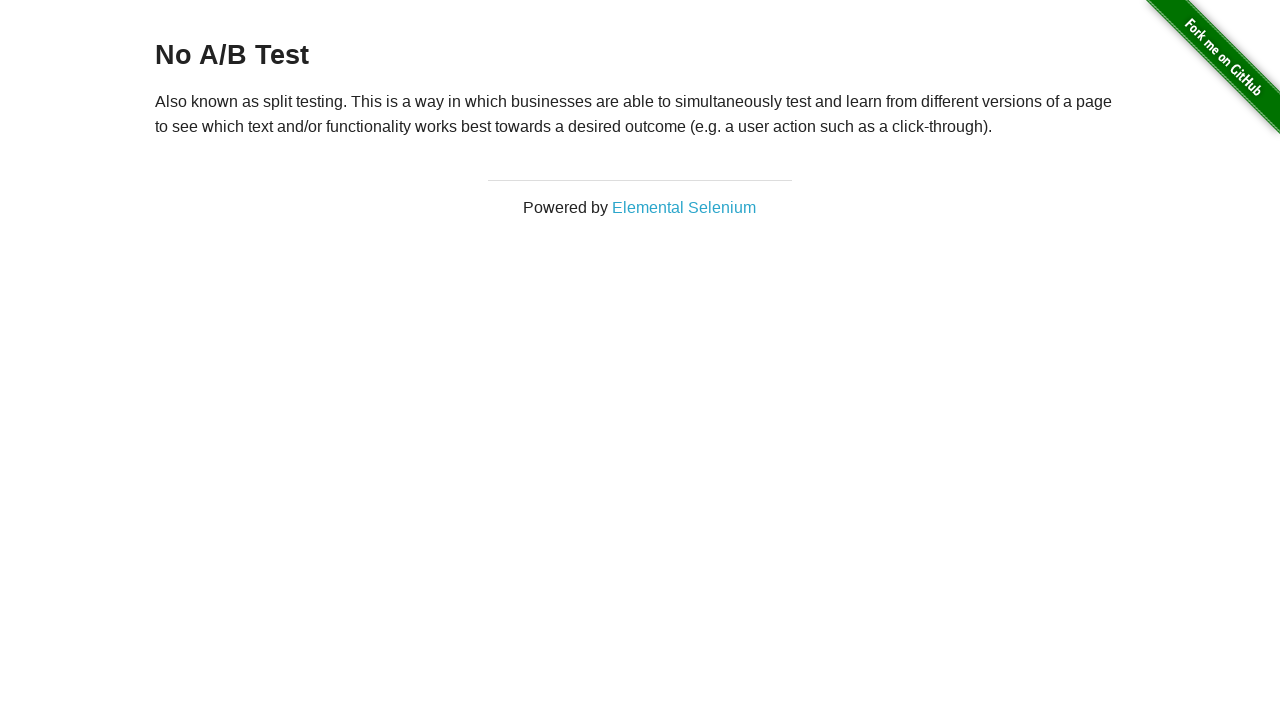

Verified page displays 'No A/B Test' - user is successfully opted out
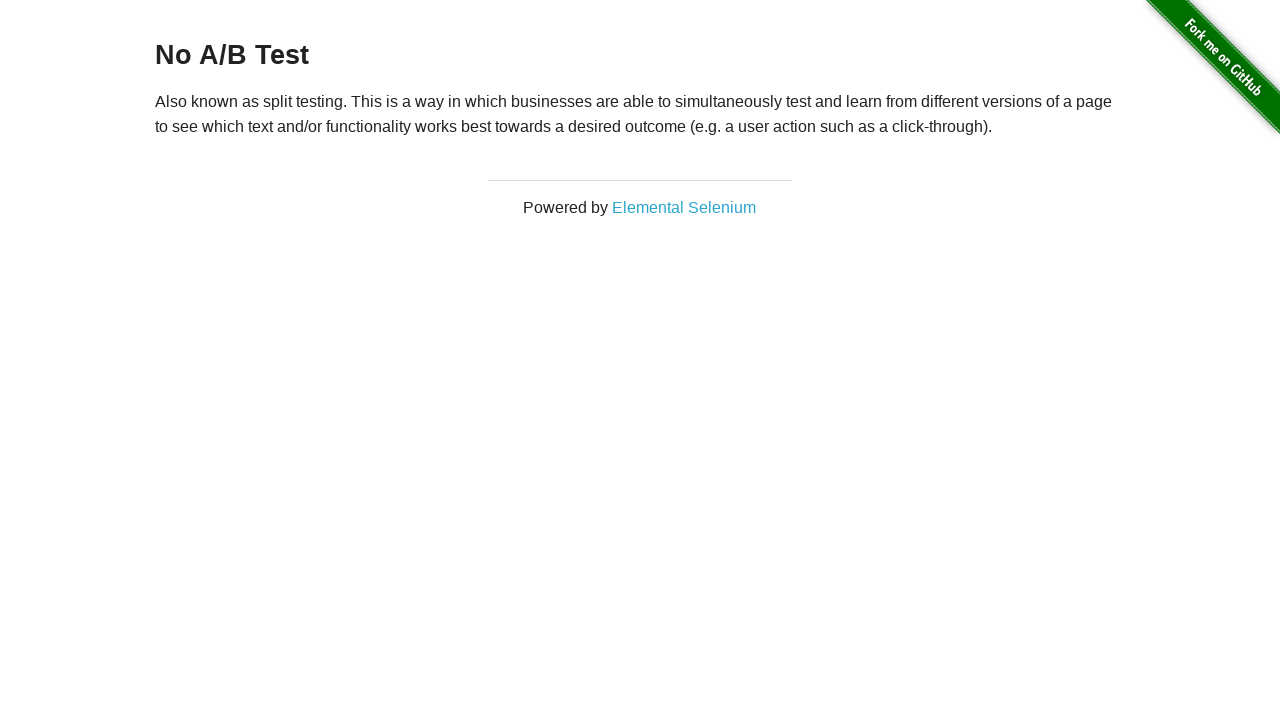

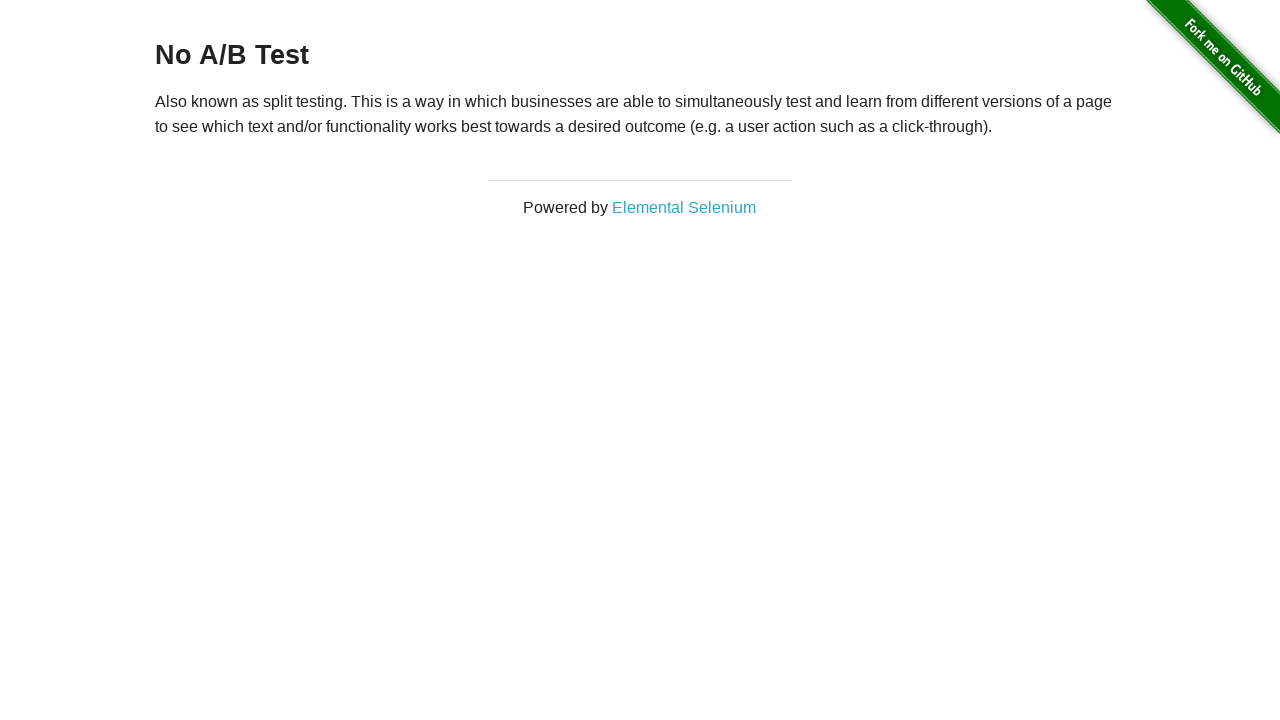